Tests drag and drop by offset functionality, dragging an element to specific coordinates

Starting URL: https://crossbrowsertesting.github.io/drag-and-drop

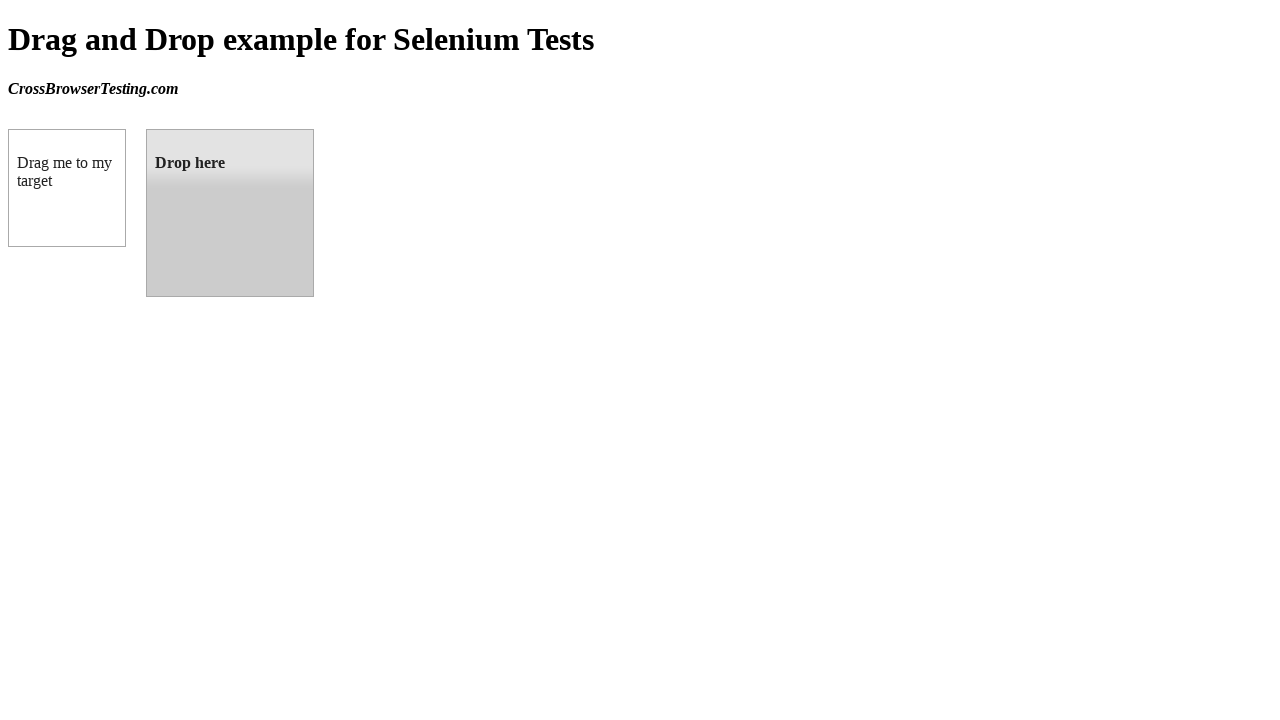

Waited for draggable element to be visible
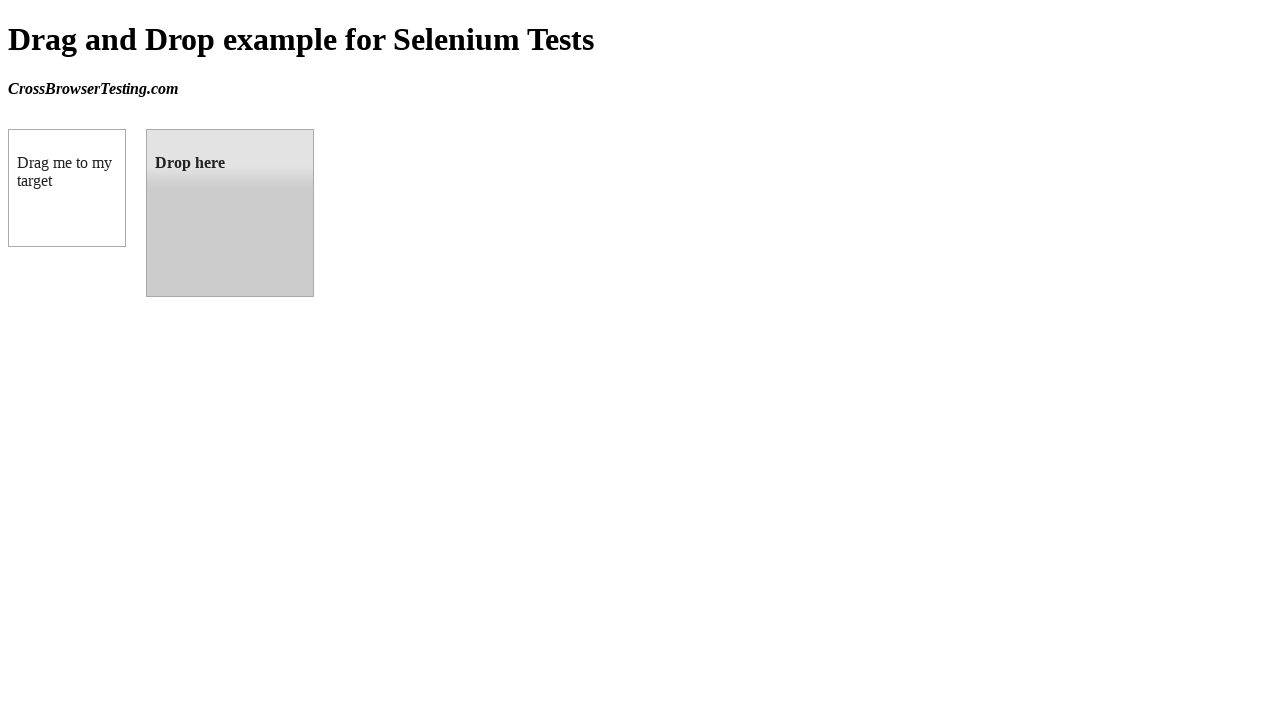

Waited for droppable element to be visible
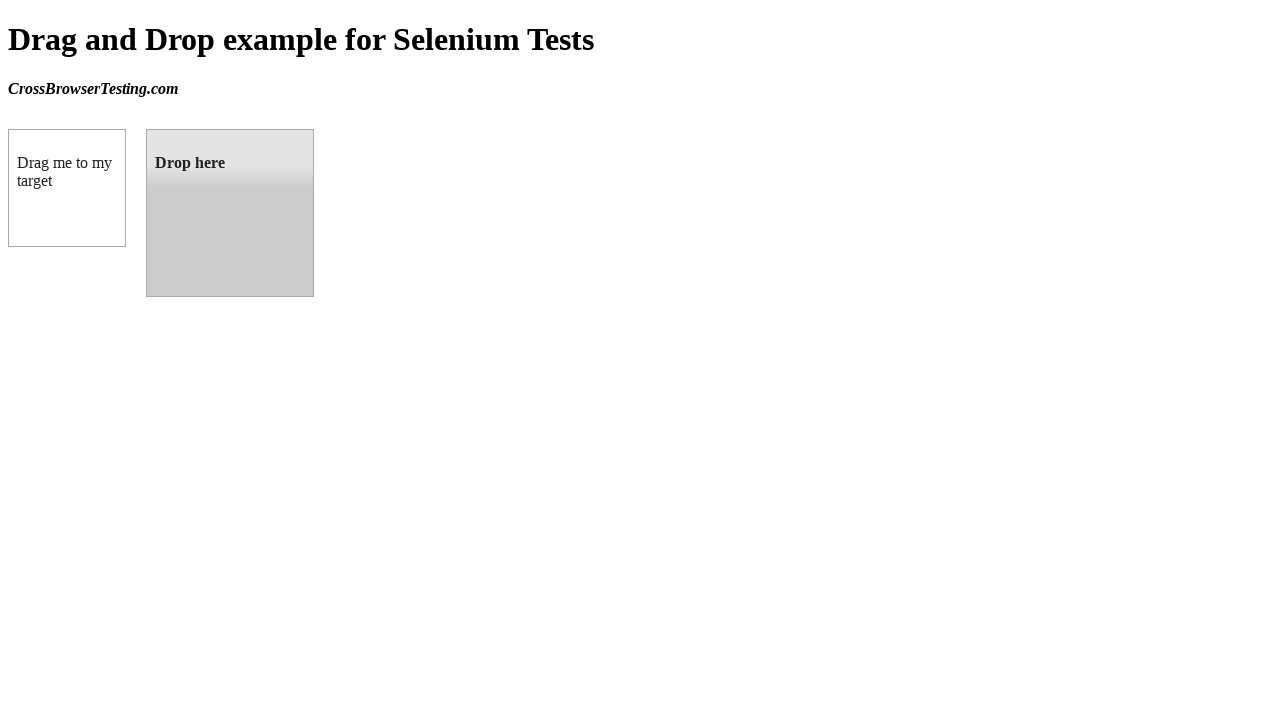

Retrieved bounding box of droppable target element
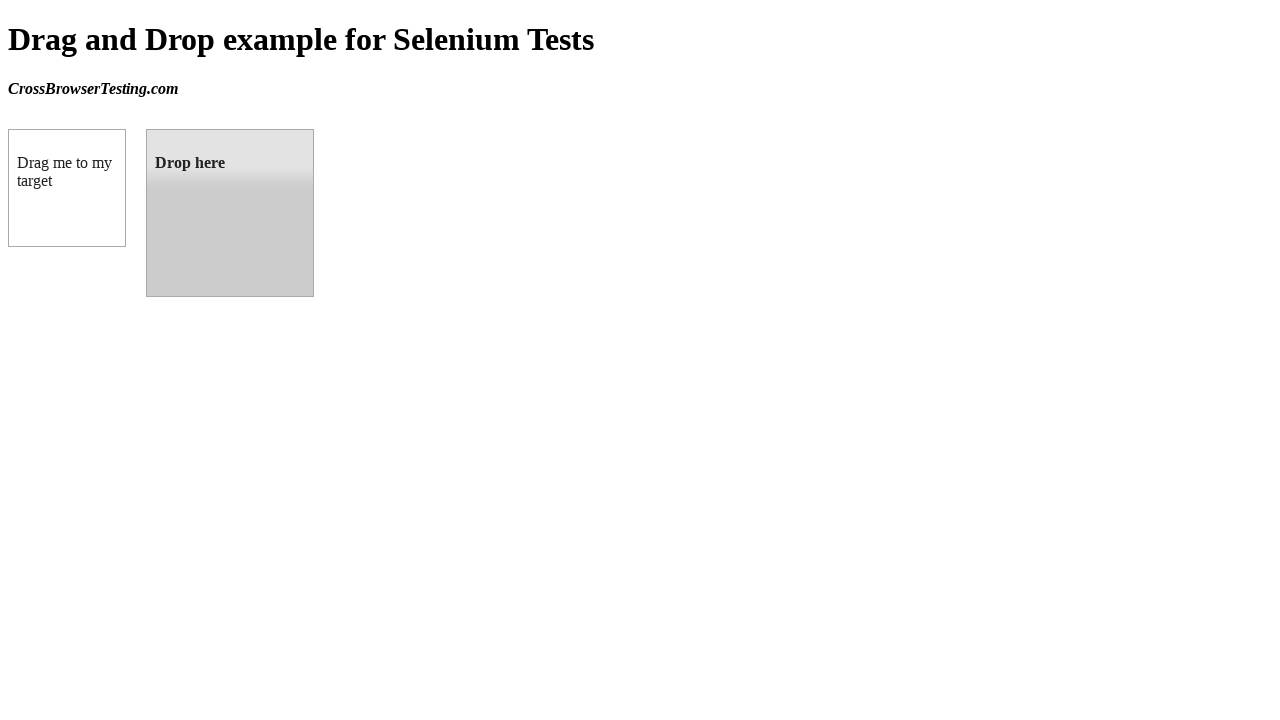

Located draggable source element
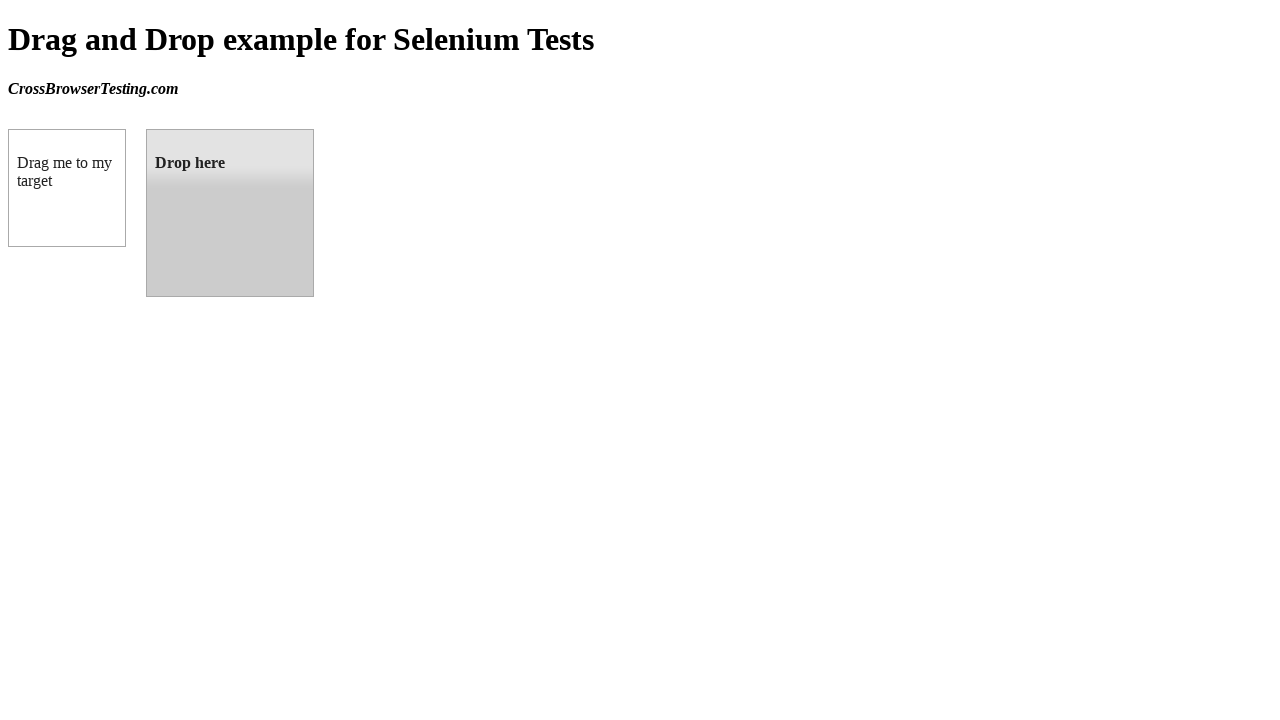

Dragged element from source to droppable target location at (230, 213)
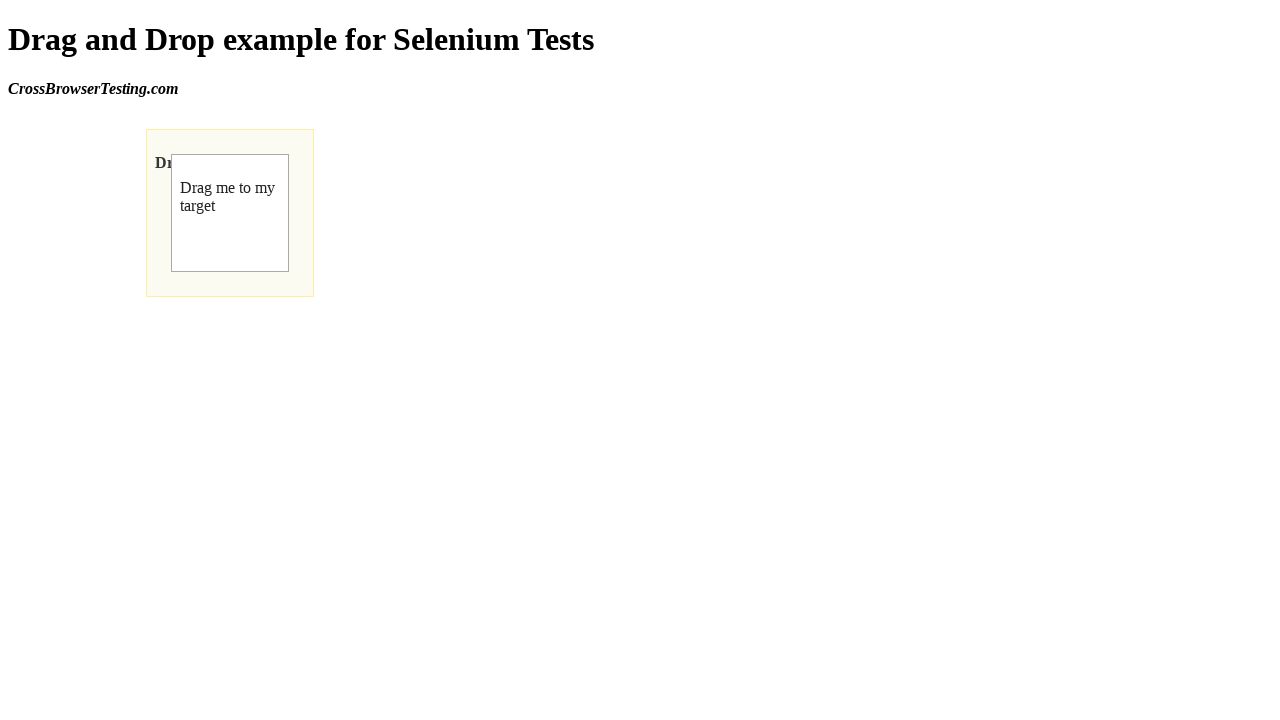

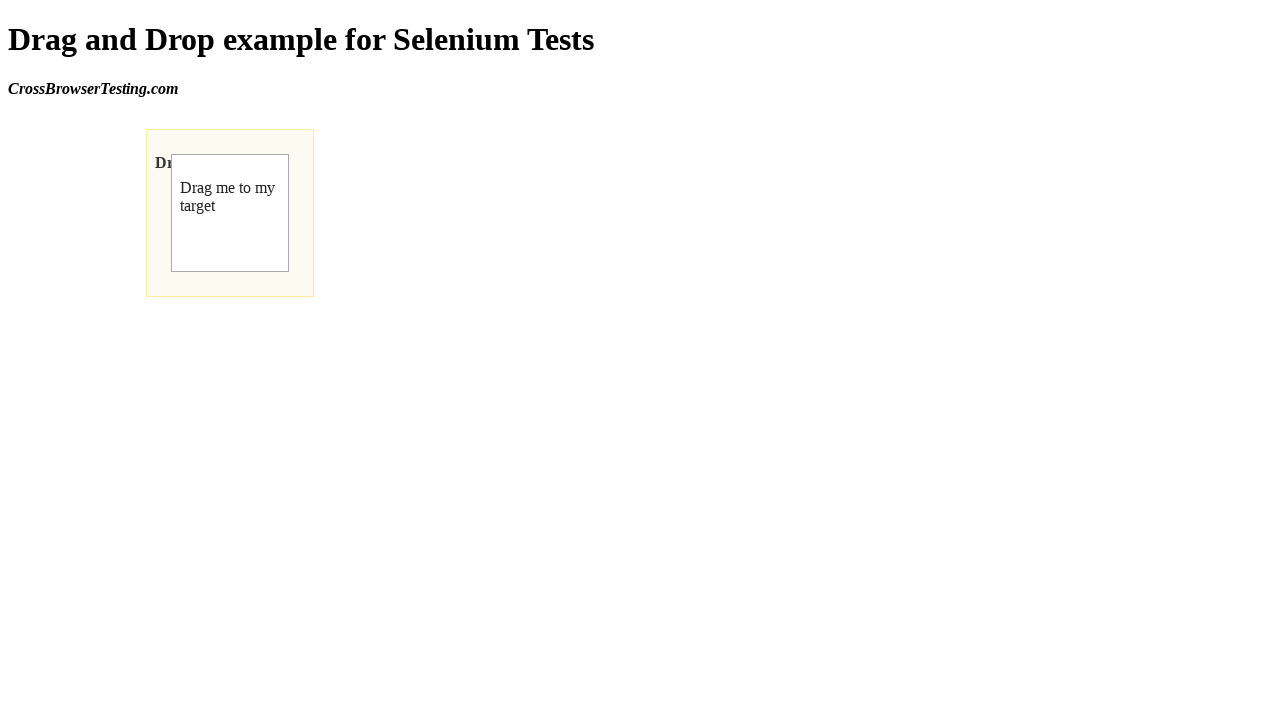